Tests link finding by calculated text value, then fills out a multi-field form with personal information (first name, last name, city, country) and submits it.

Starting URL: http://suninjuly.github.io/find_link_text

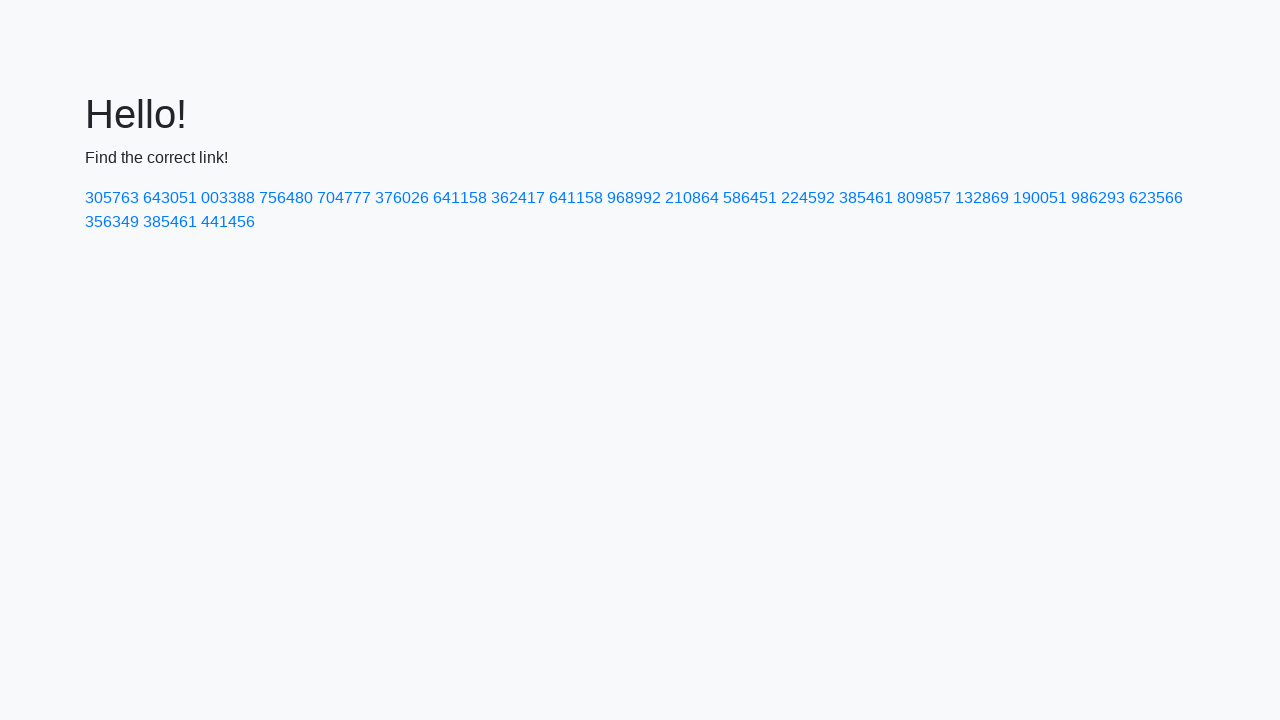

Clicked link with calculated text value '224592' at (808, 198) on text=224592
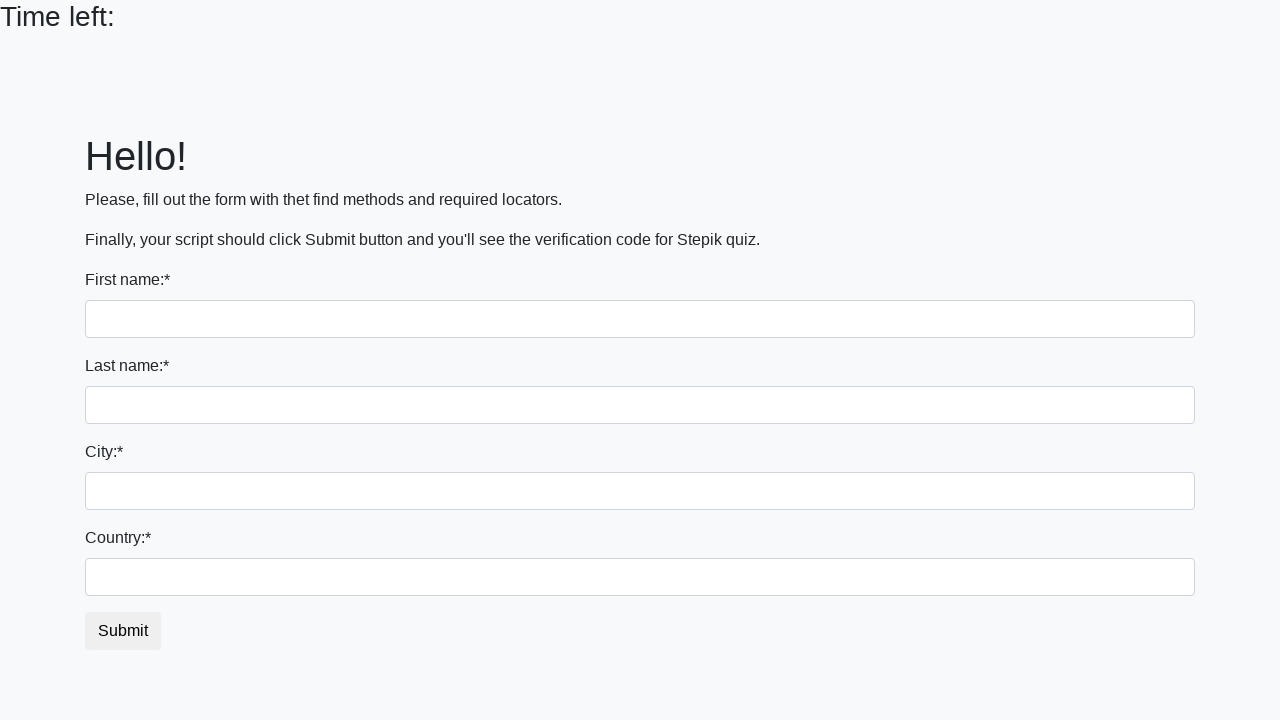

Filled first name field with 'Ivan' on input
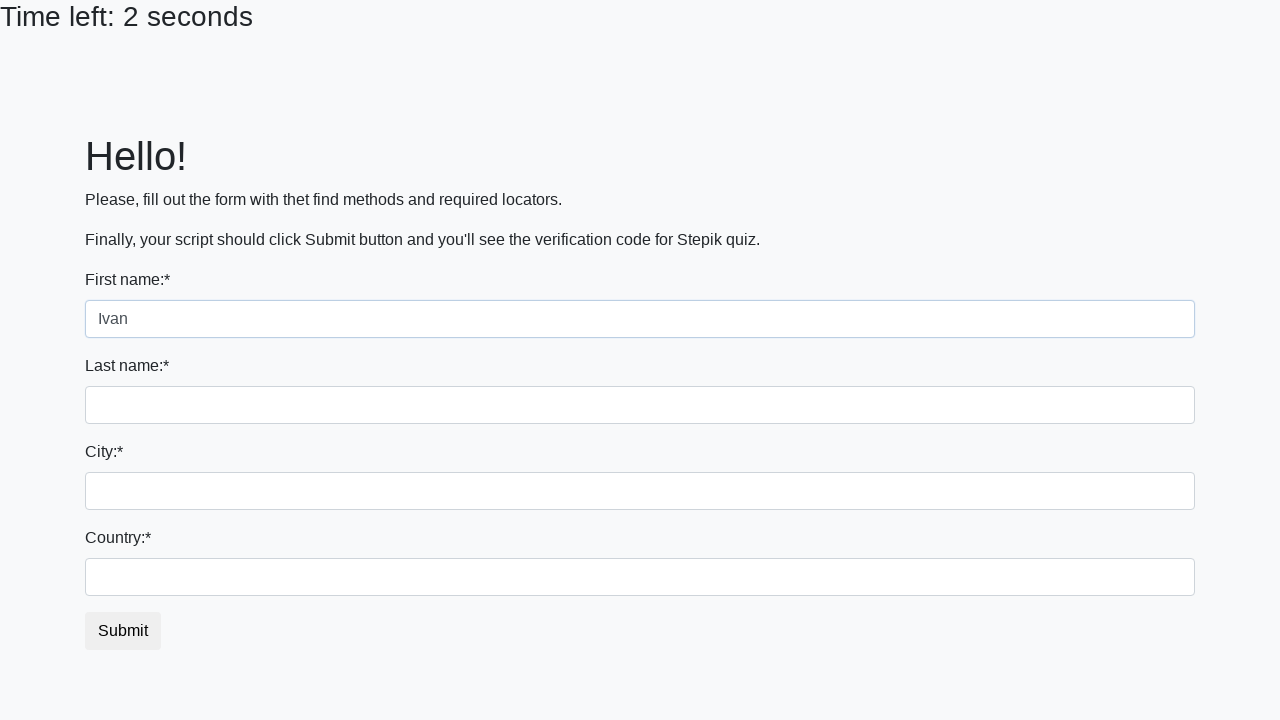

Filled last name field with 'Petrov' on input[name='last_name']
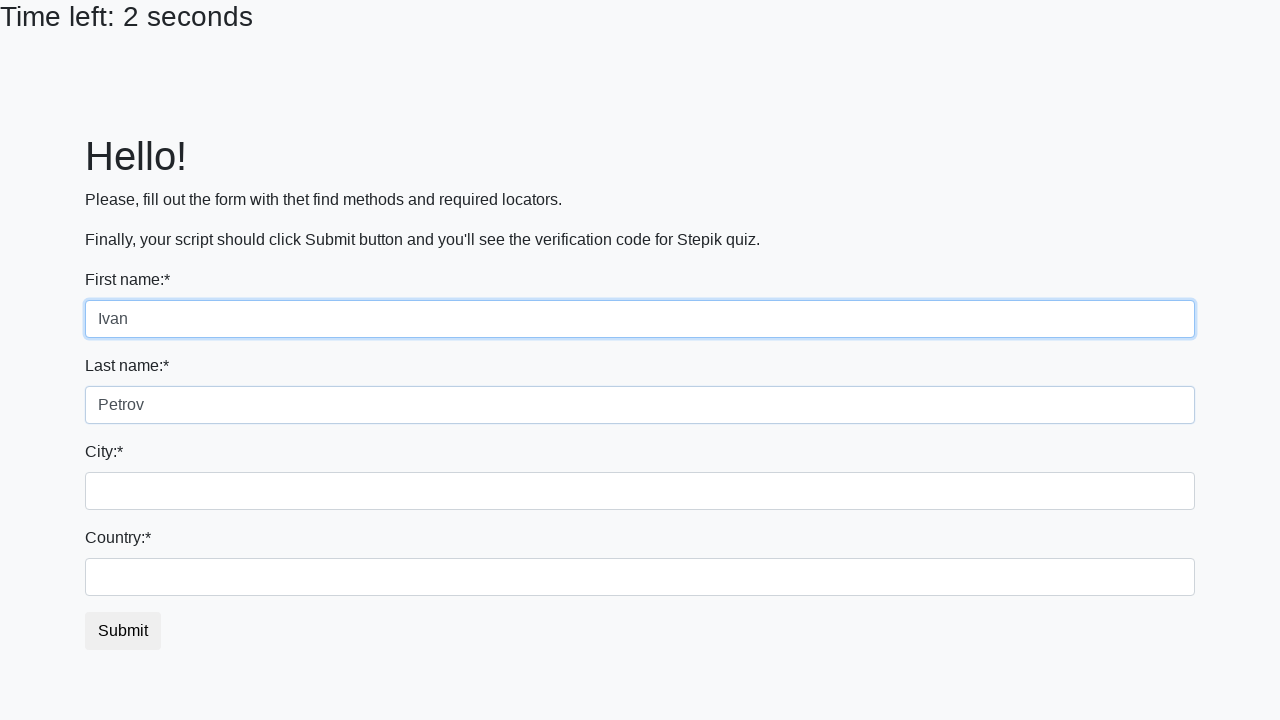

Filled city field with 'Smolensk' on .form-control.city
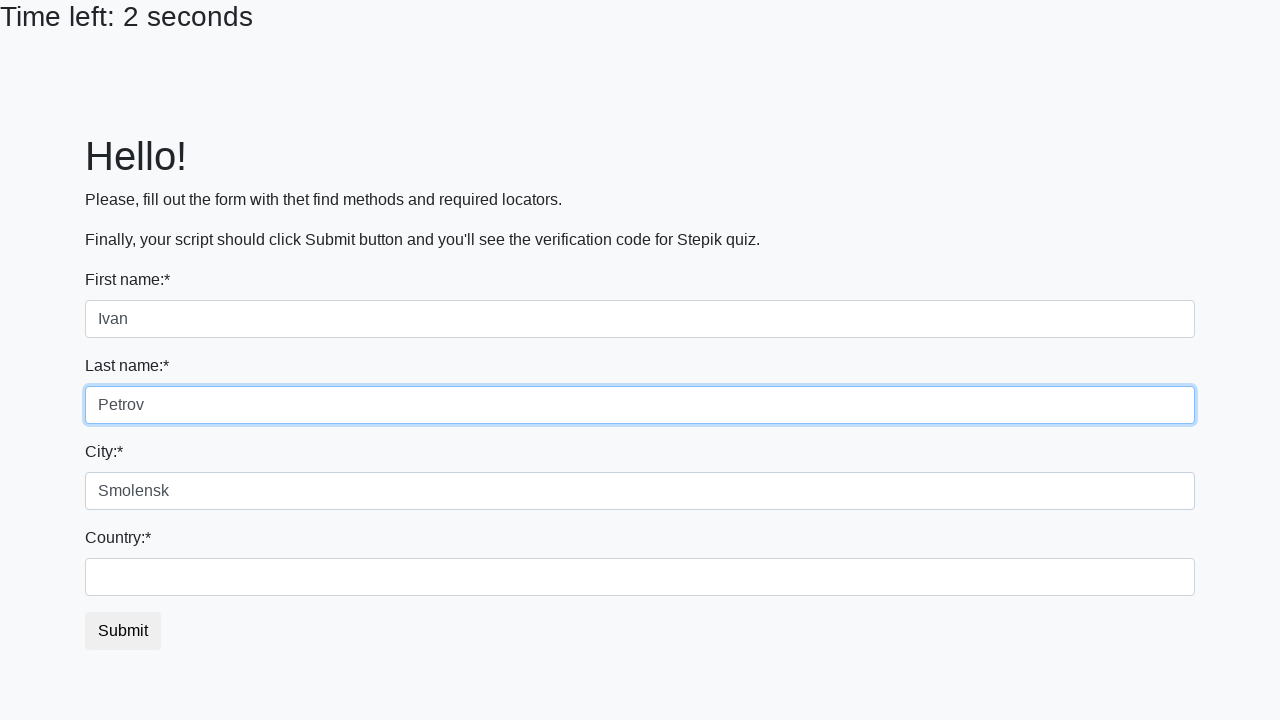

Filled country field with 'Russia' on #country
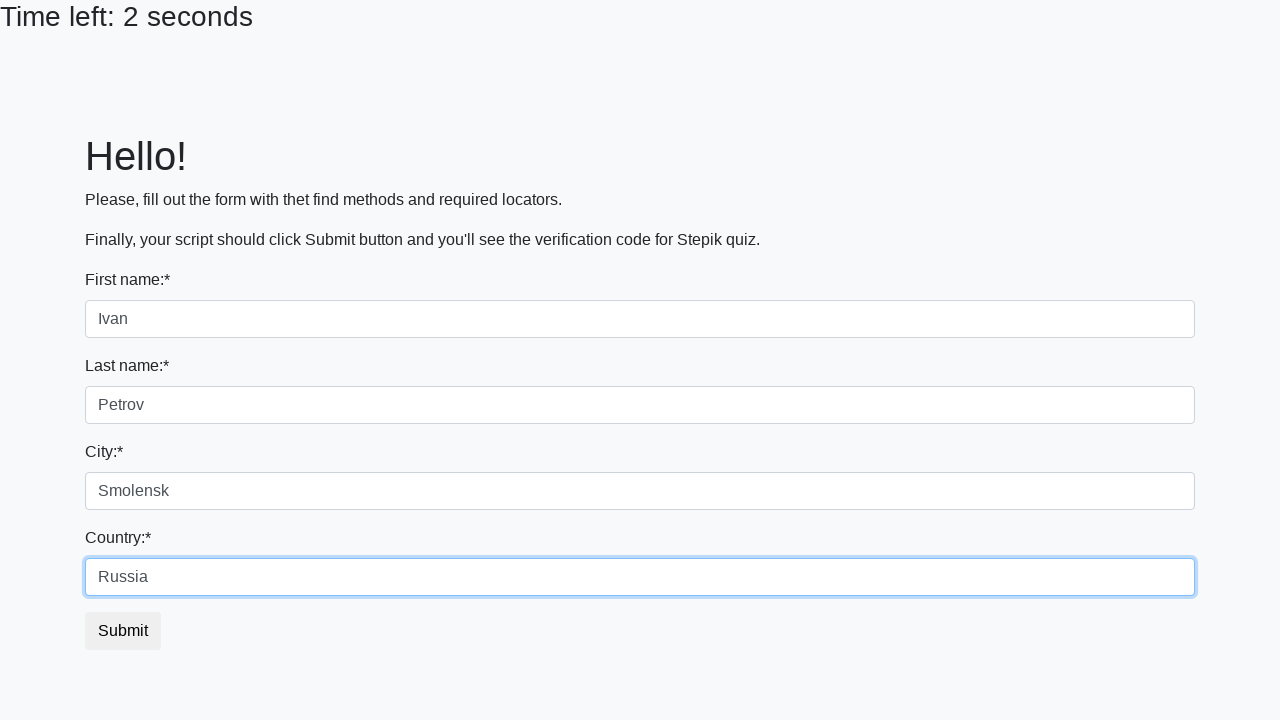

Clicked submit button to submit form at (123, 631) on button.btn
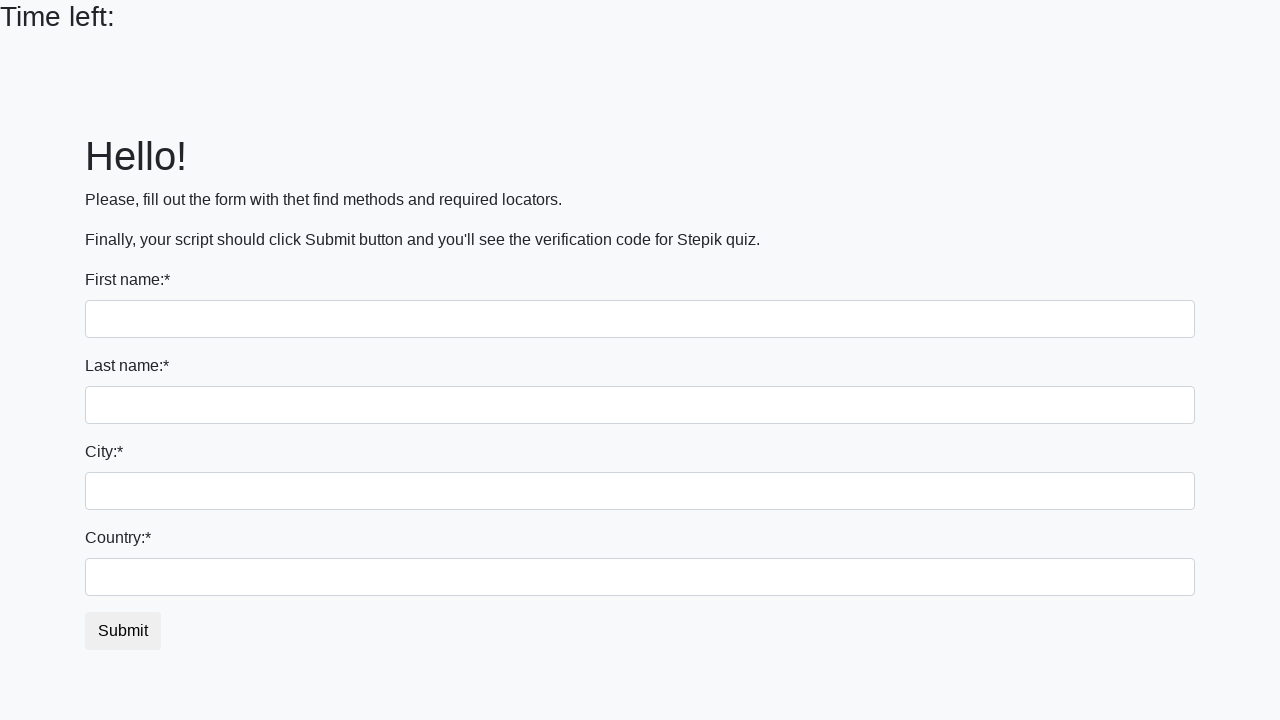

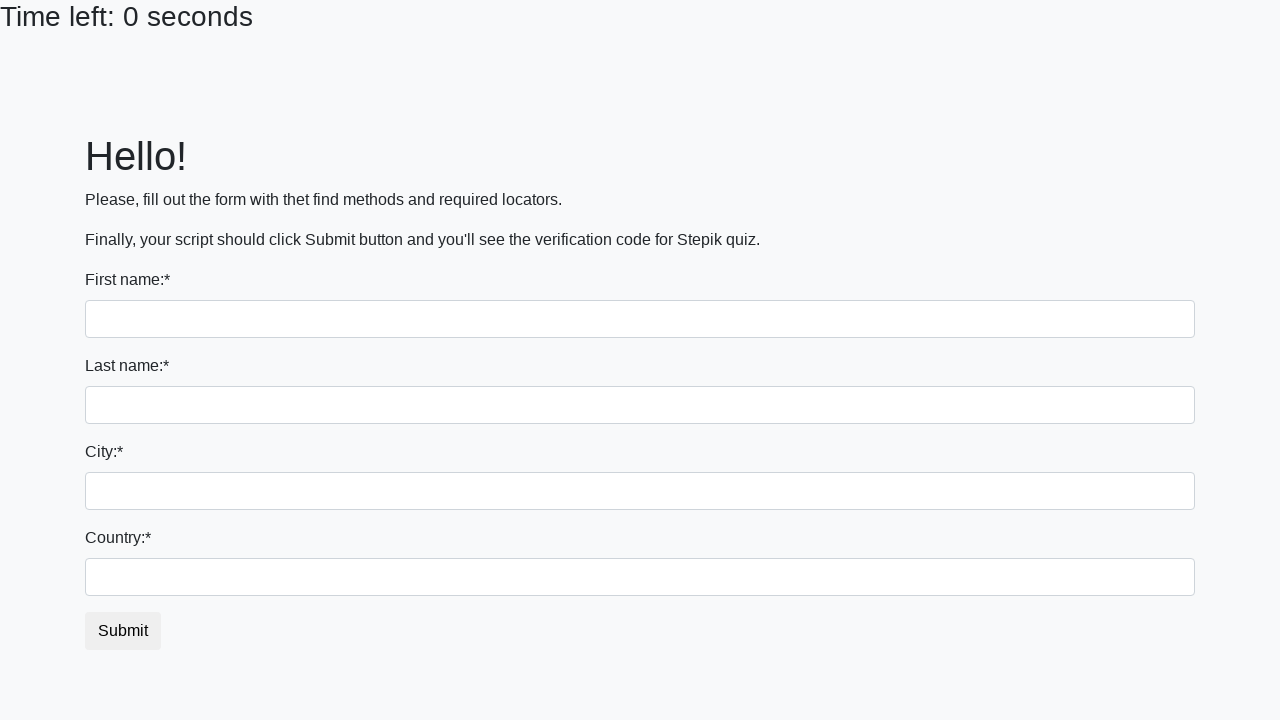